Tests form field interaction by entering text in first name field, copying it, and pasting into last name field using keyboard shortcuts

Starting URL: http://demo.automationtesting.in/Register.html

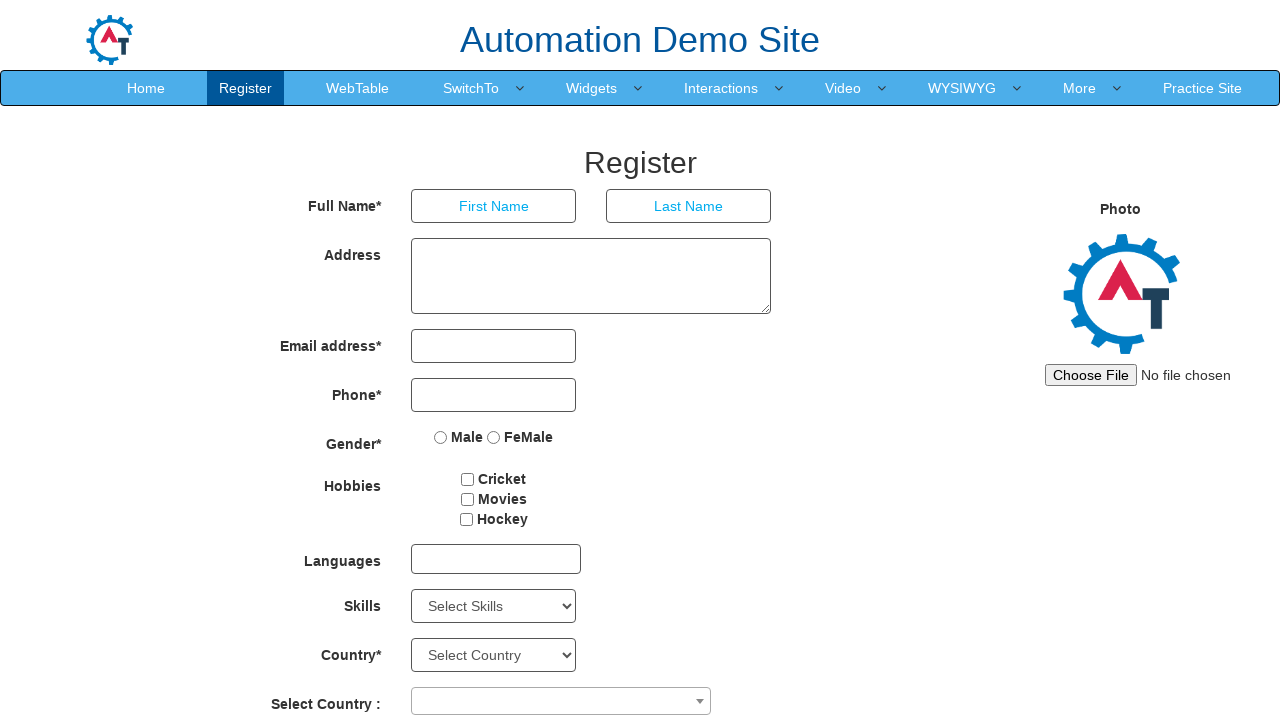

Filled first name field with 'admin' on xpath=//input[@placeholder='First Name']
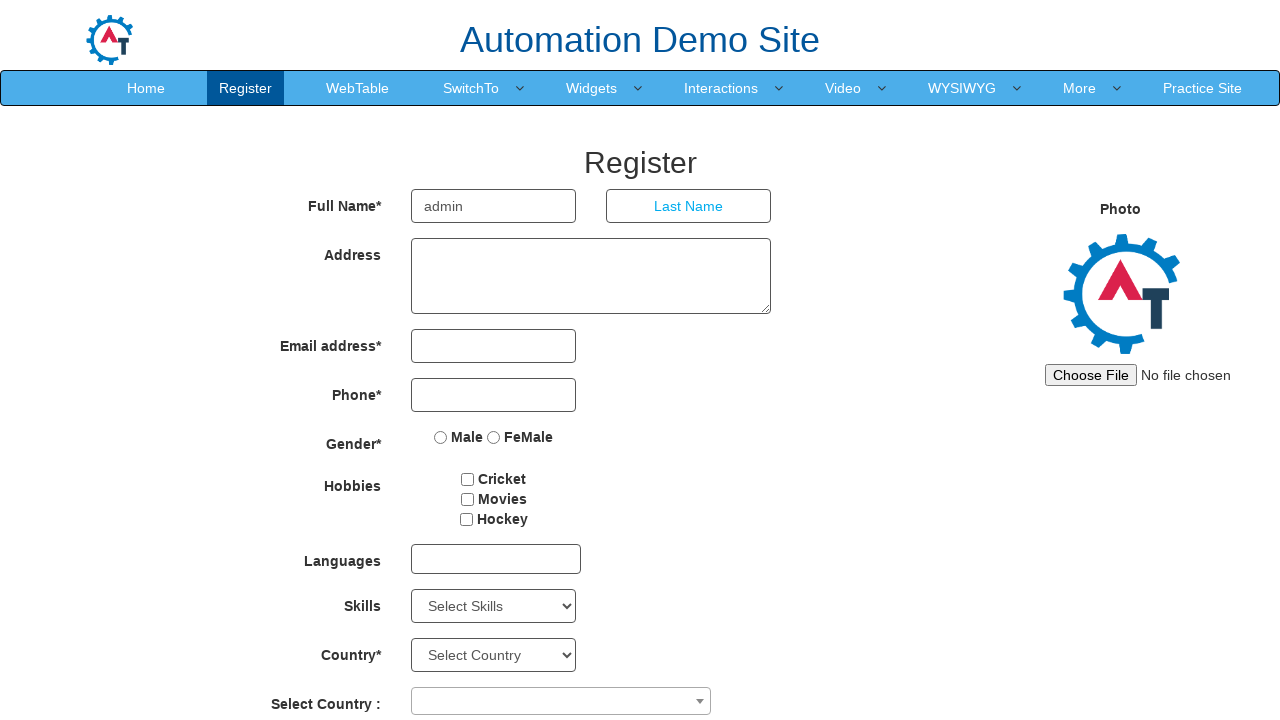

Double-clicked first name field to select all text at (494, 206) on xpath=//input[@placeholder='First Name']
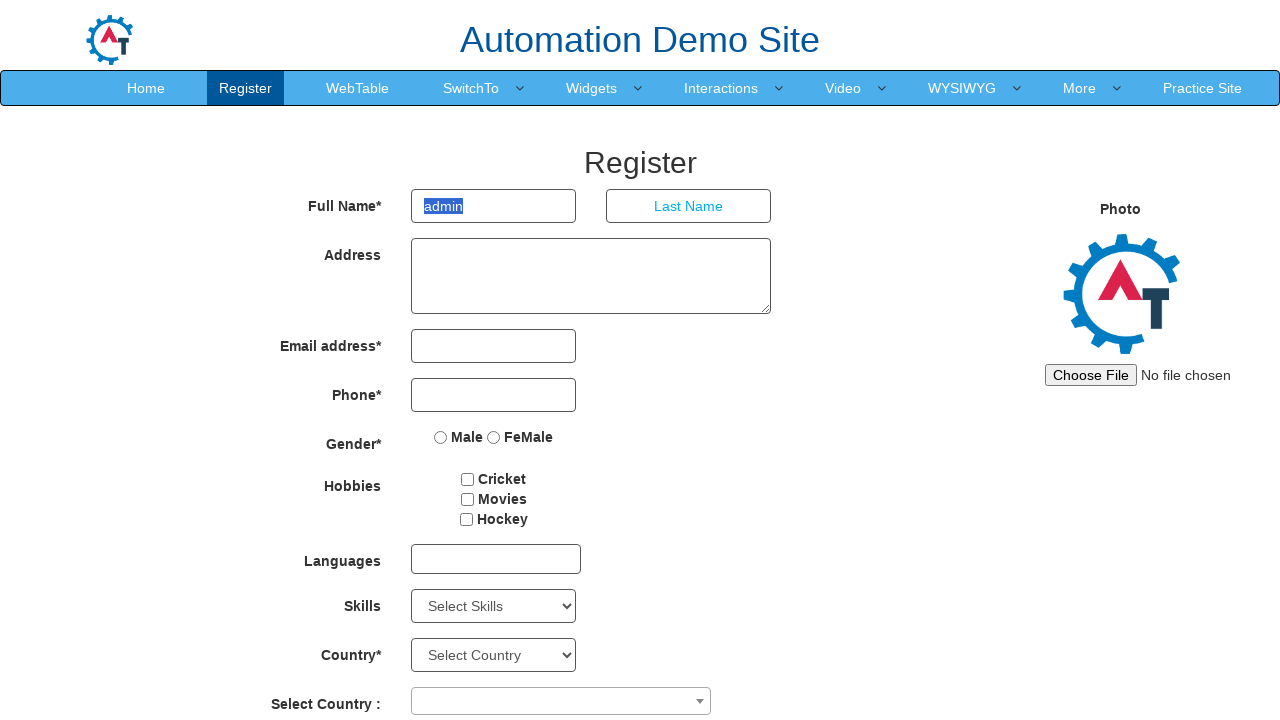

Pressed Control key down
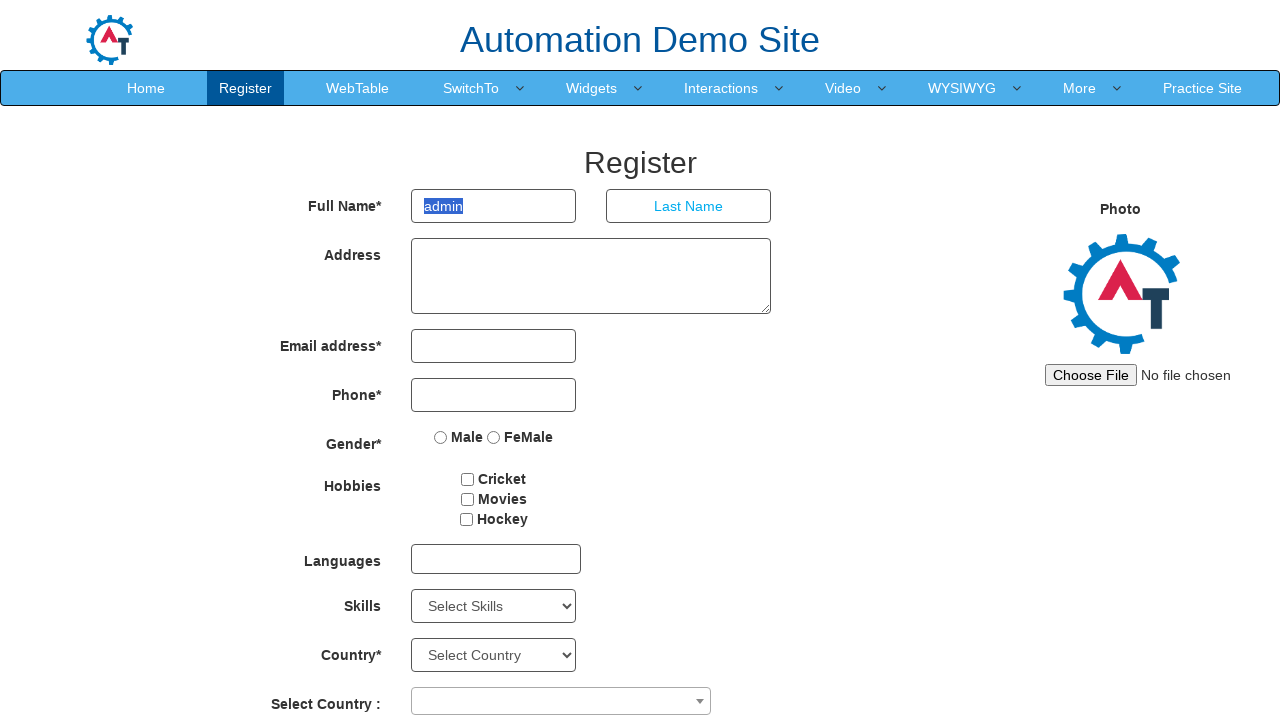

Pressed C key to copy selected text
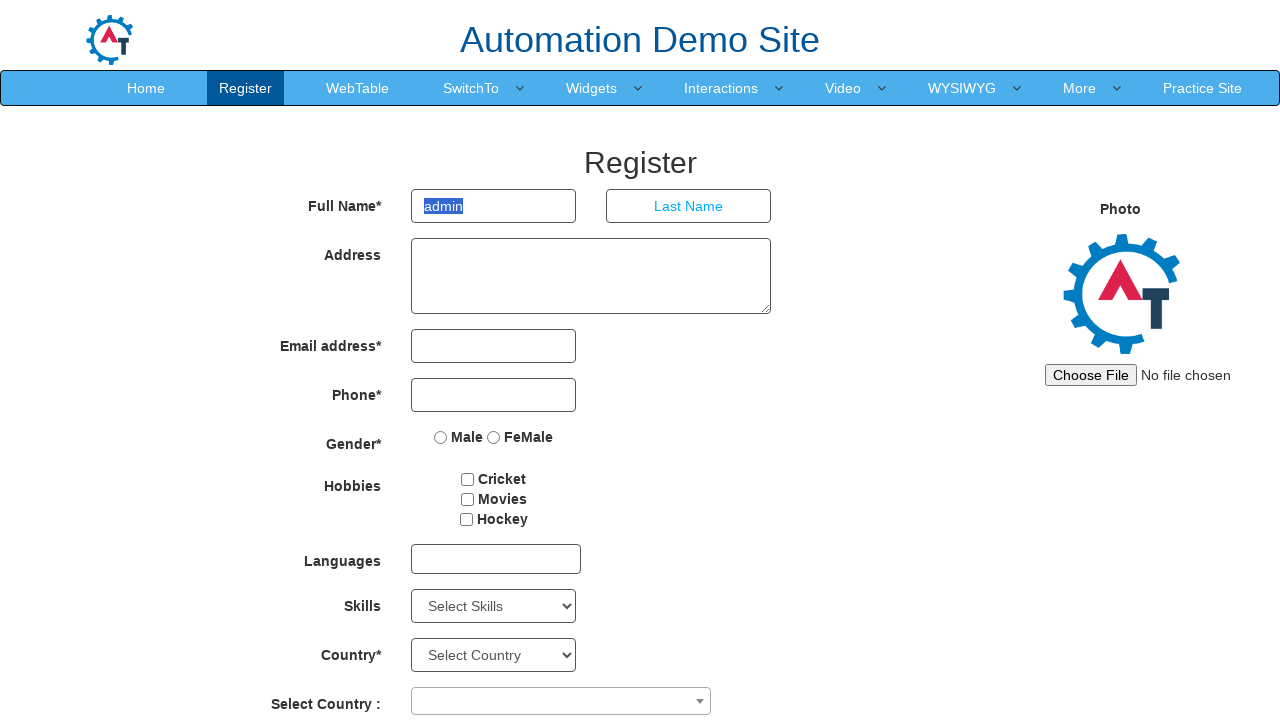

Released Control key
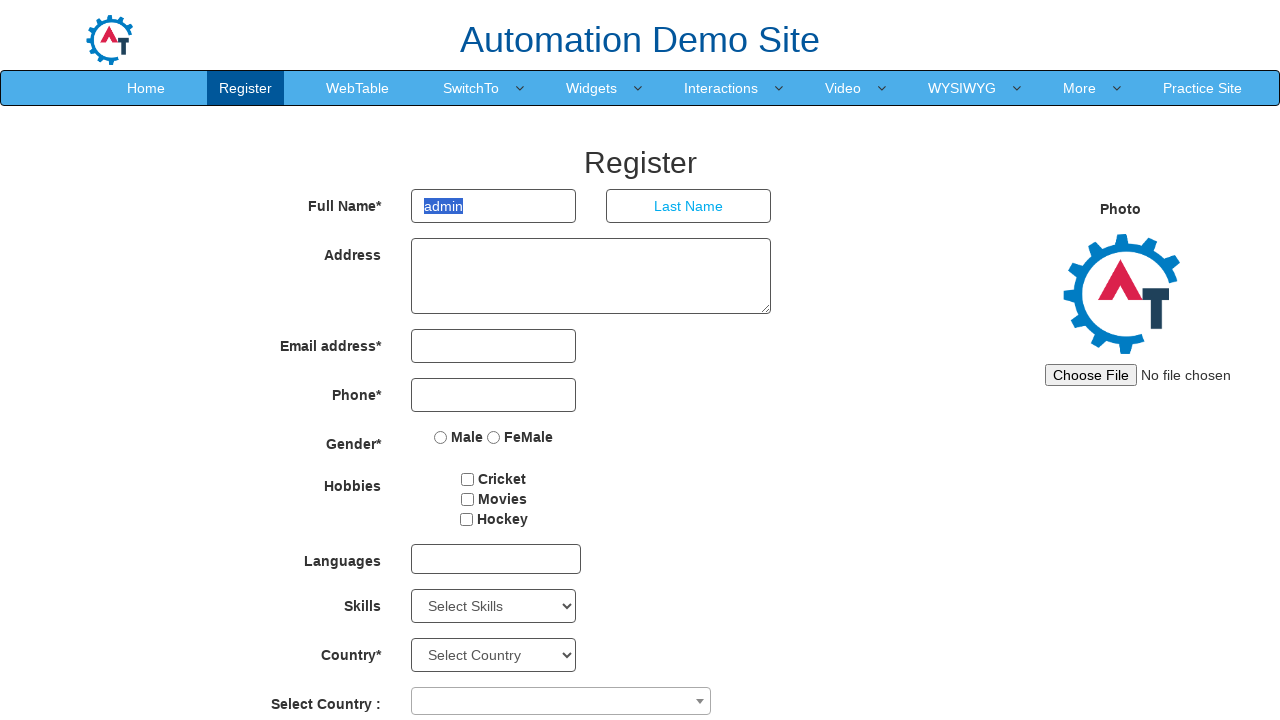

Clicked on last name field at (689, 206) on input[placeholder='Last Name']
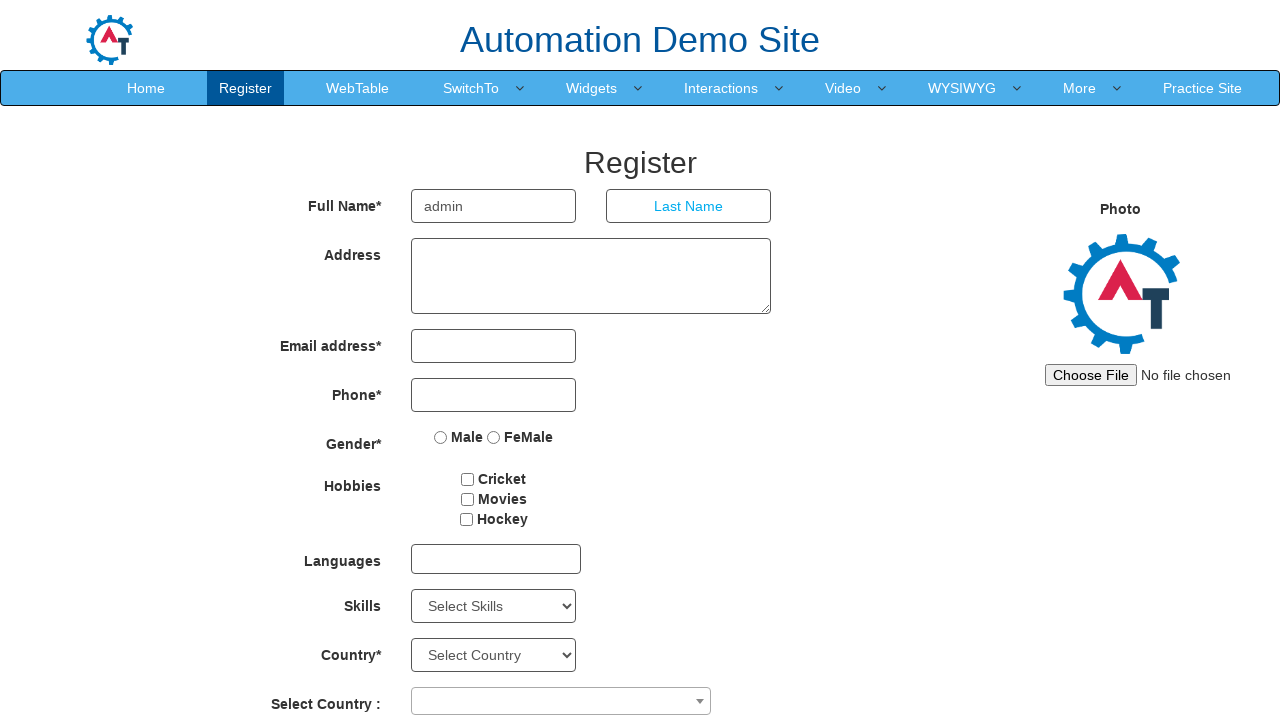

Pressed Control key down
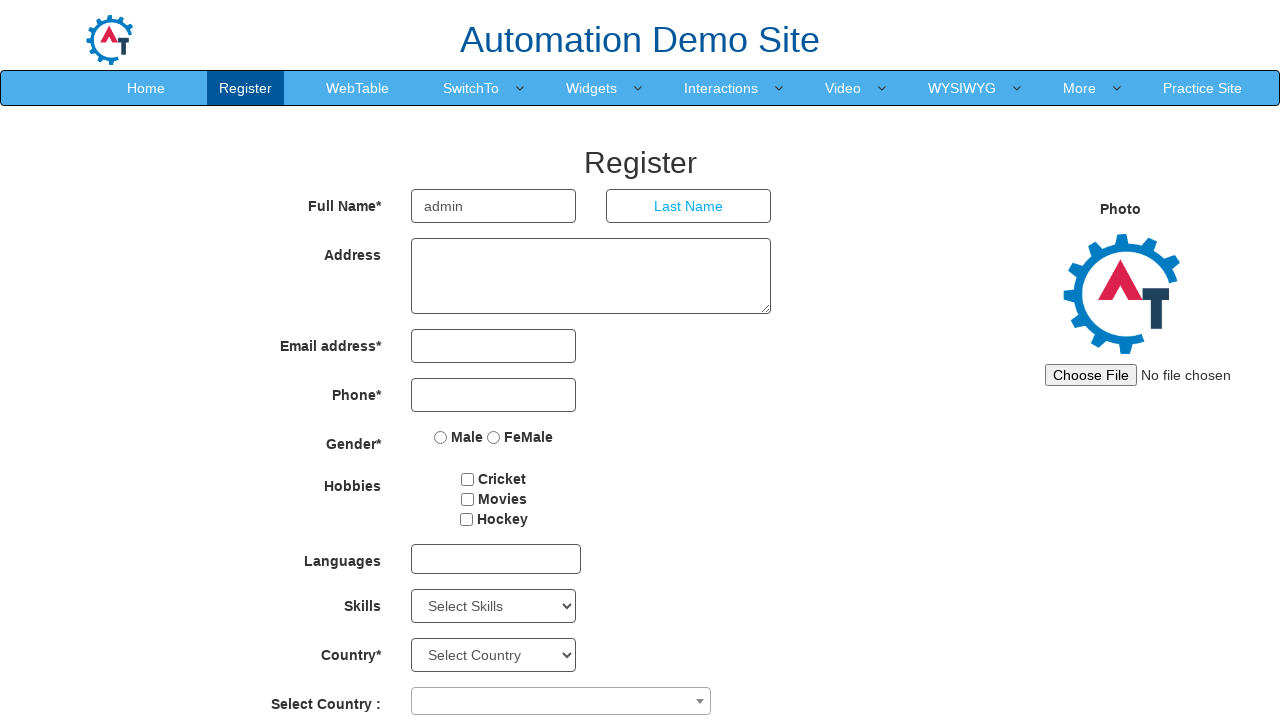

Pressed V key to paste copied text into last name field
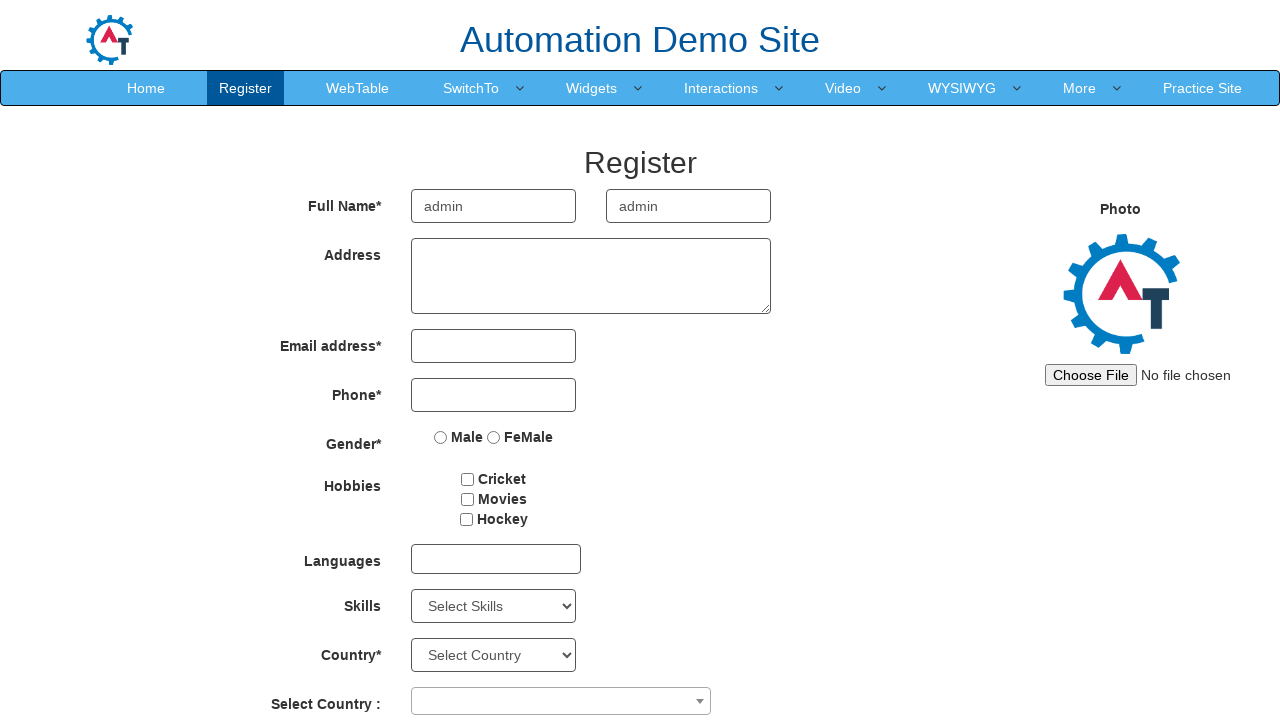

Released Control key
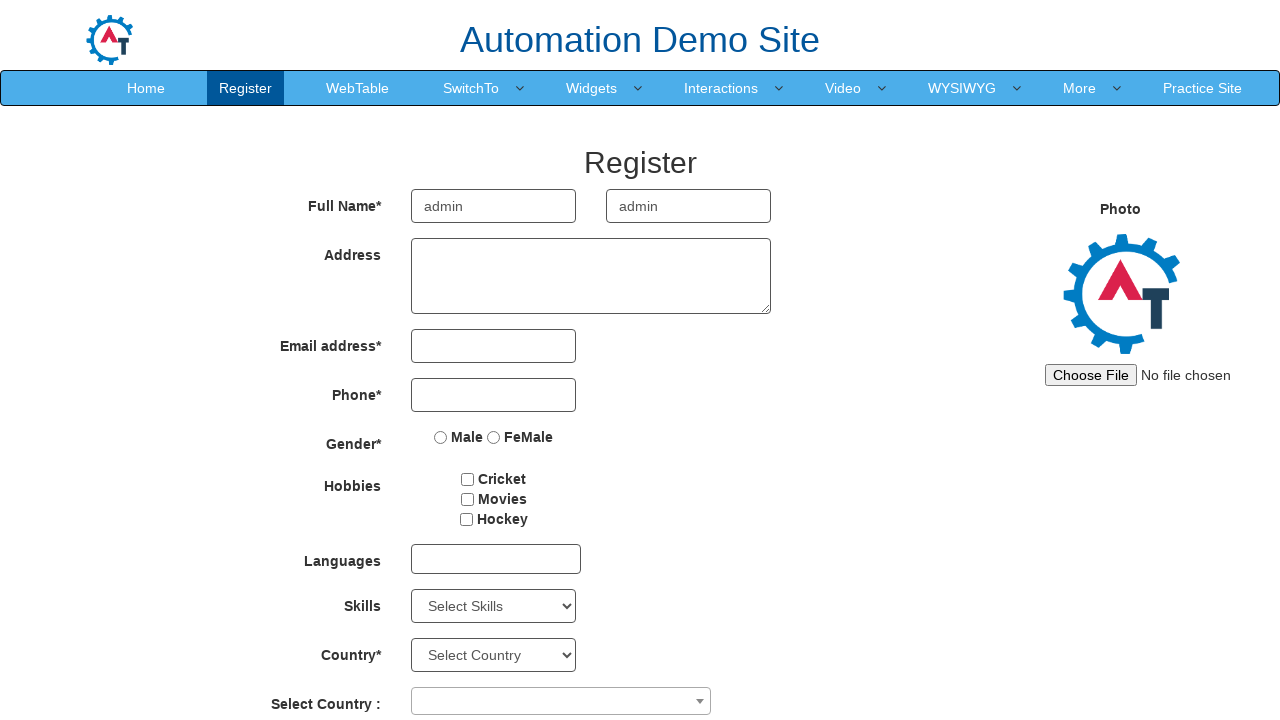

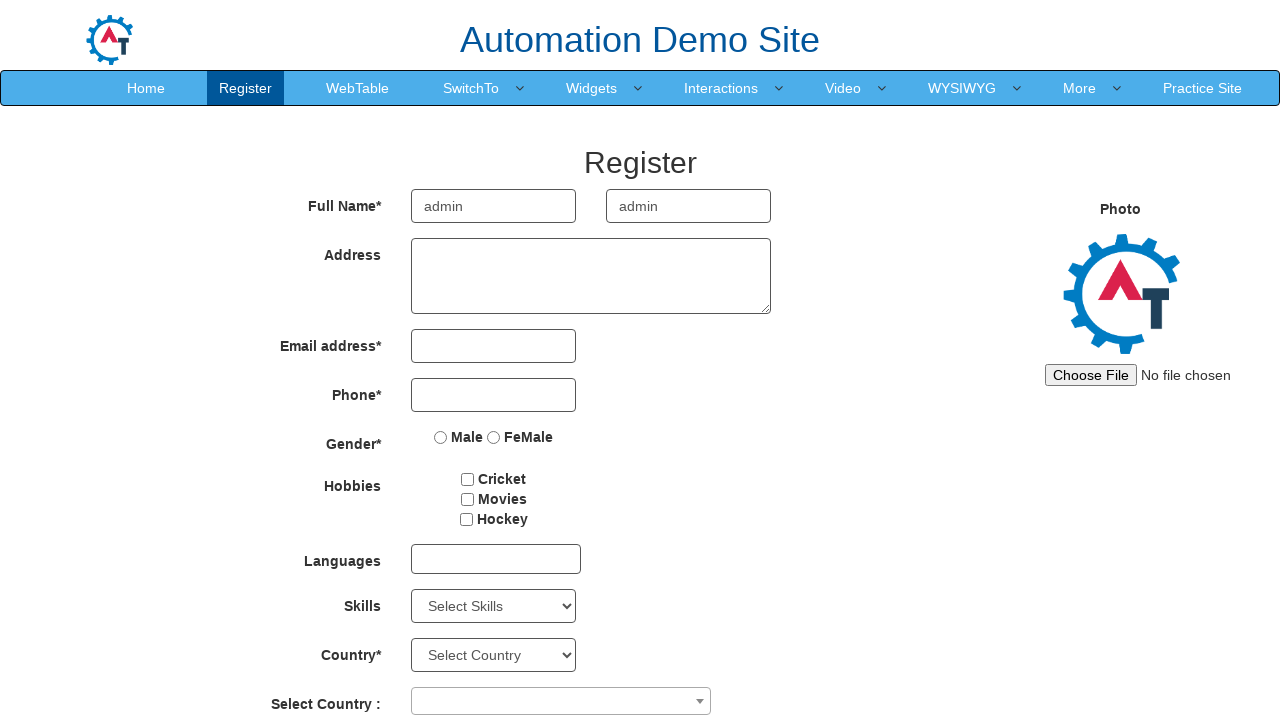